Tests the remove/add checkbox functionality by clicking Remove button to hide checkbox and Add button to show it again.

Starting URL: https://the-internet.herokuapp.com/dynamic_controls

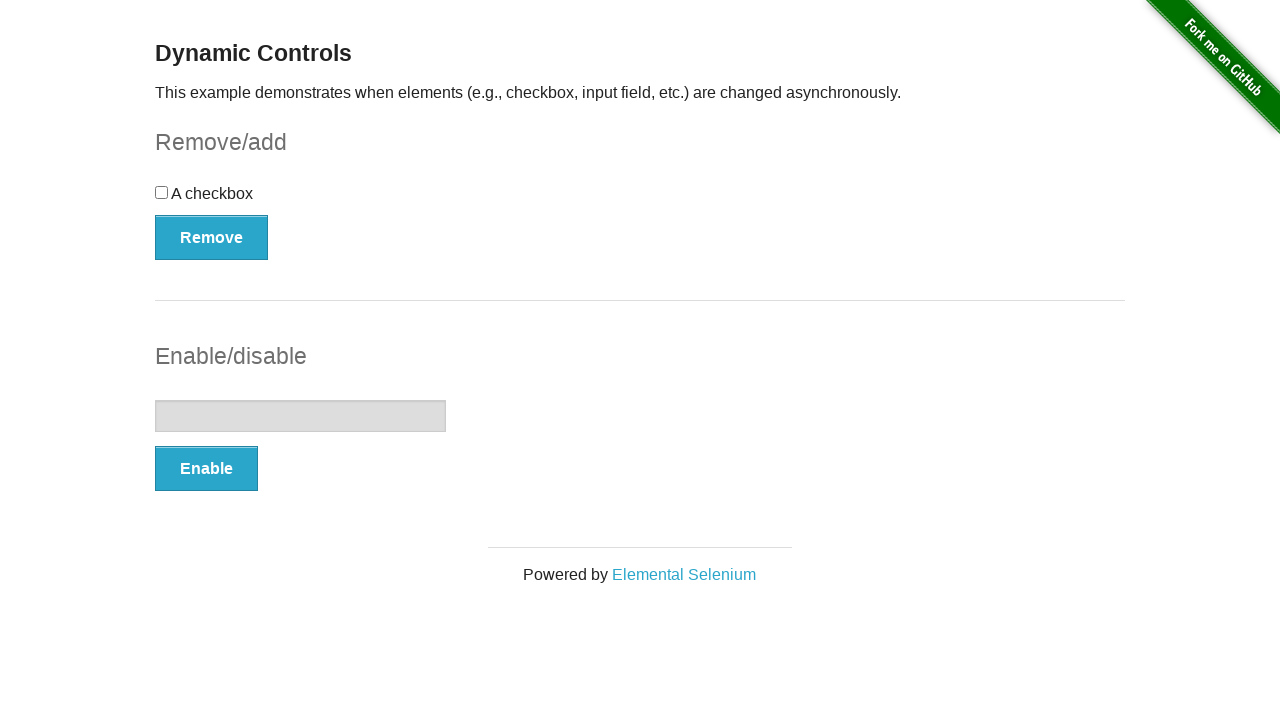

Waited for checkbox to become visible
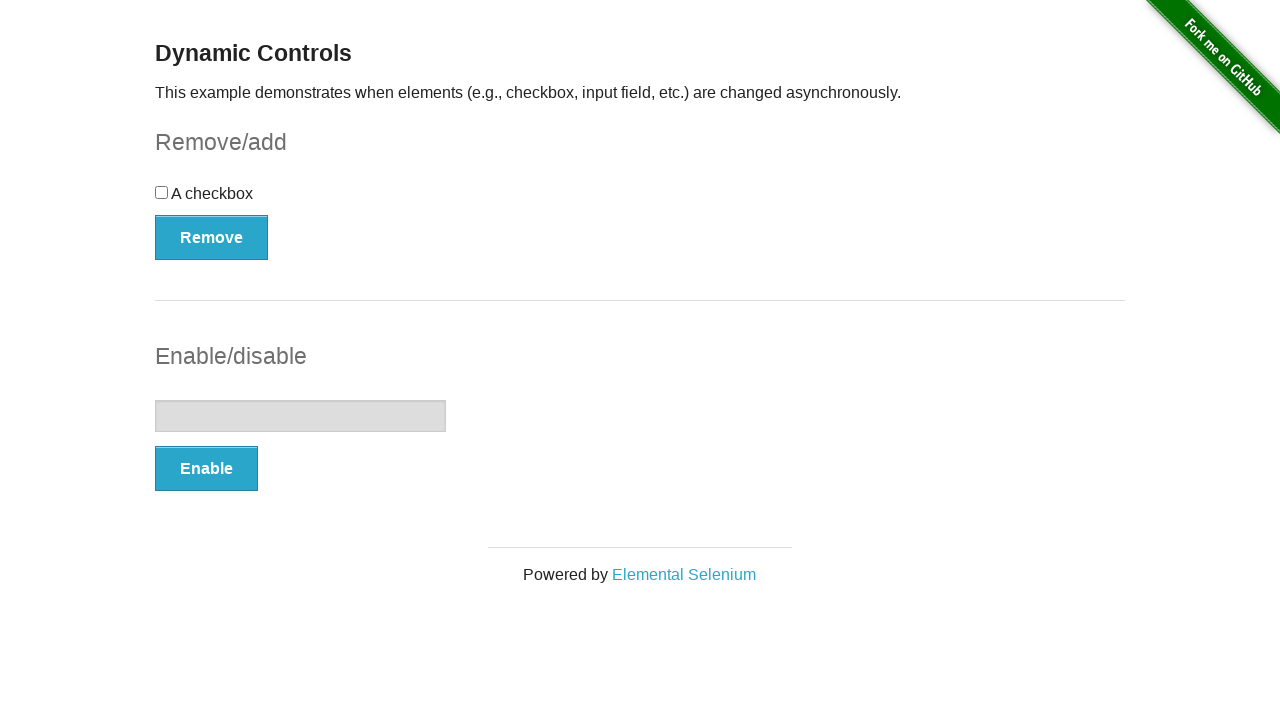

Clicked Remove button to hide checkbox at (212, 237) on button:has-text('Remove')
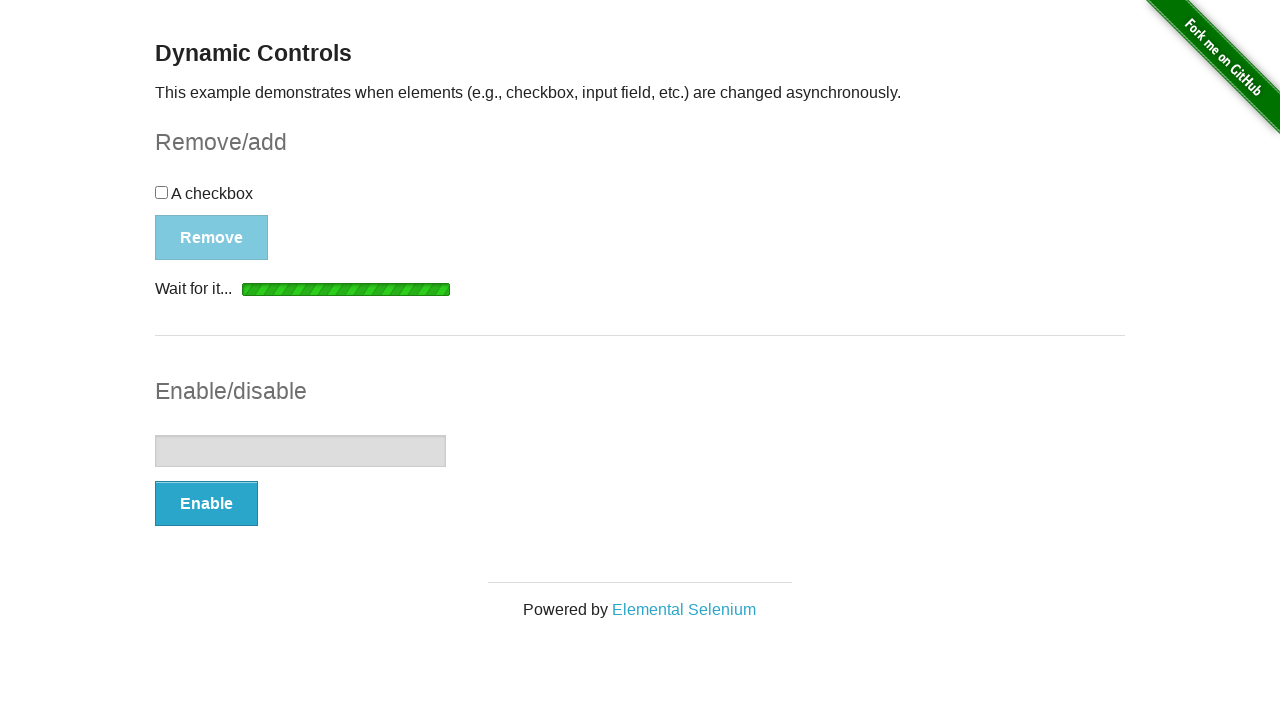

Waited for removal message to appear
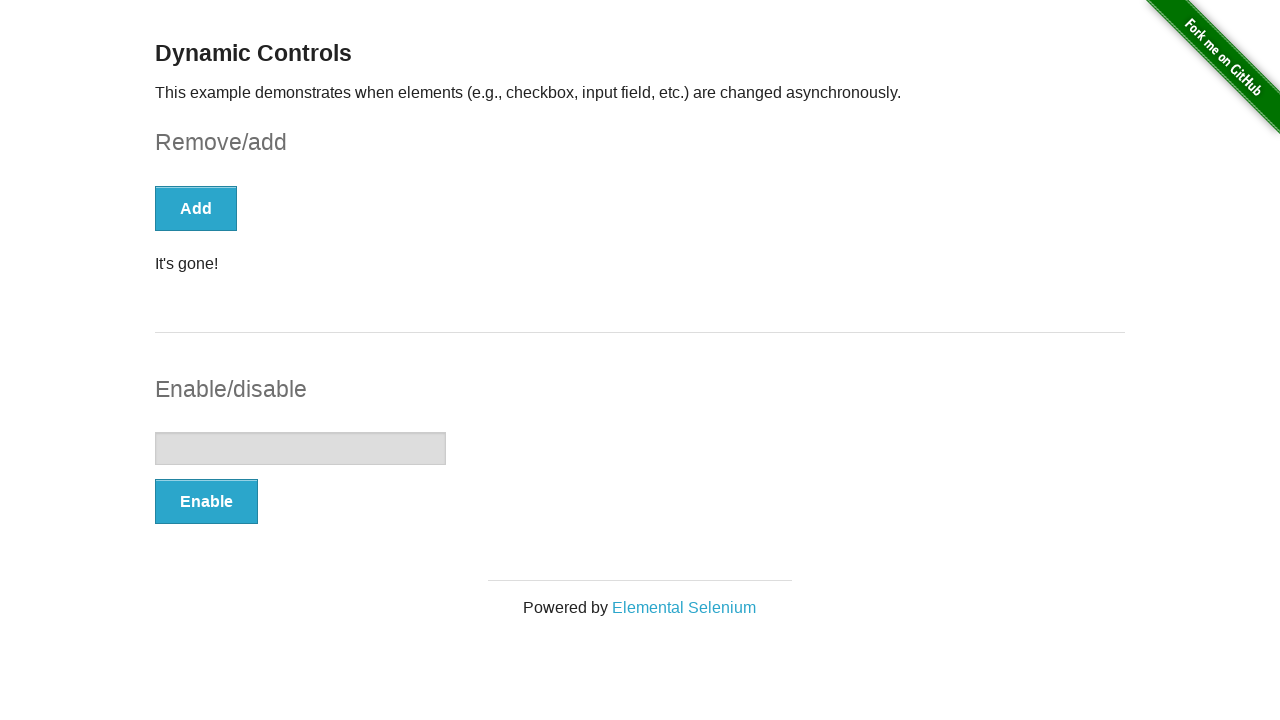

Clicked Add button to show checkbox again at (196, 208) on button:has-text('Add')
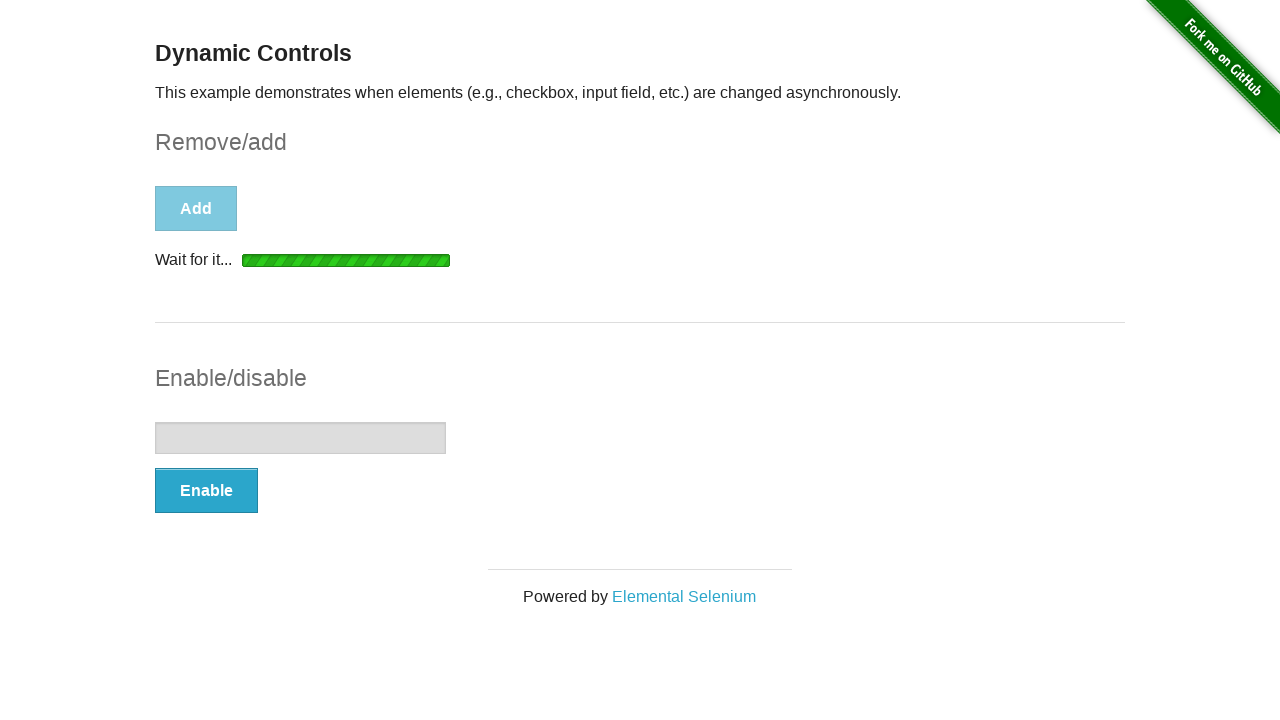

Waited for addition message to appear
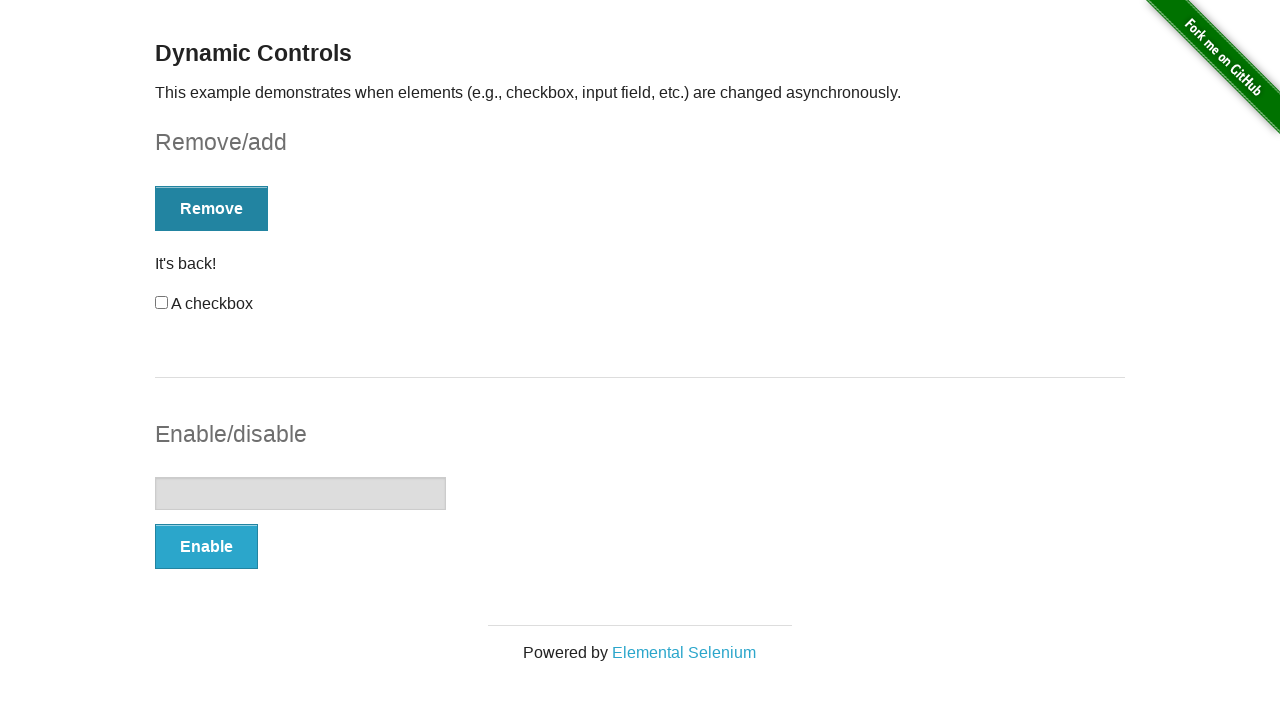

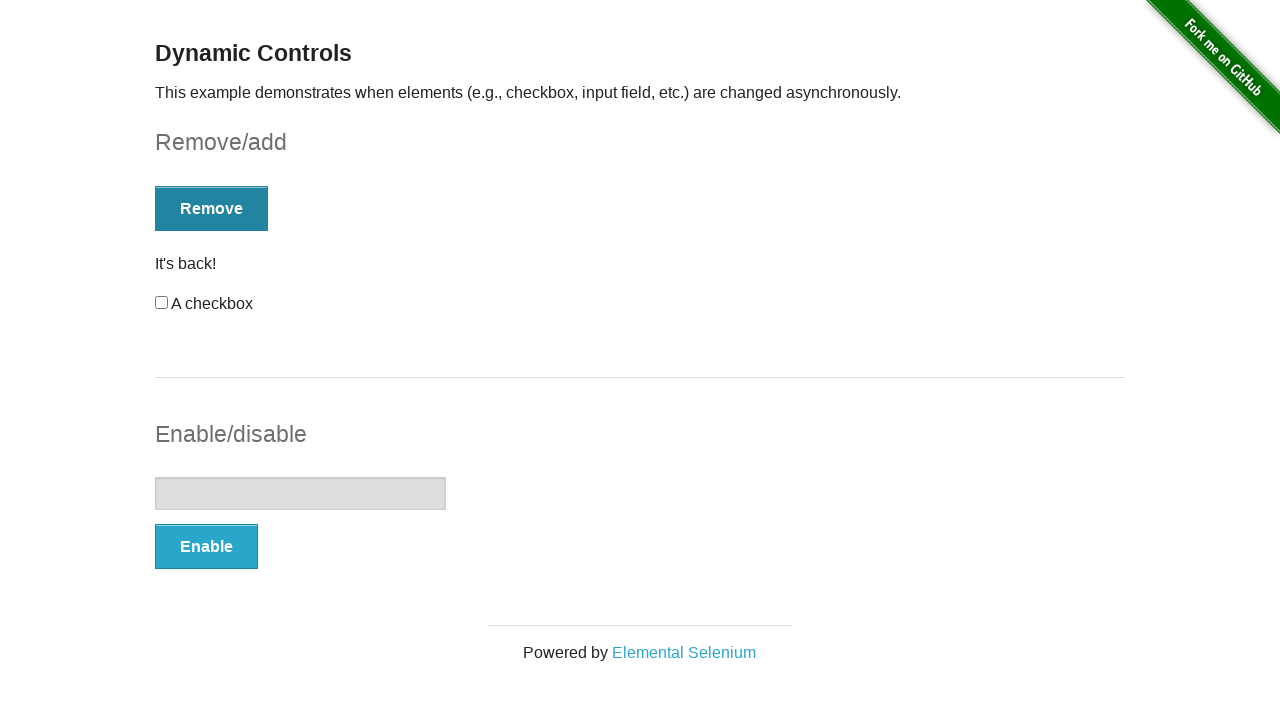